Tests that after successful login, the inventory page displays exactly 6 products

Starting URL: https://www.saucedemo.com/

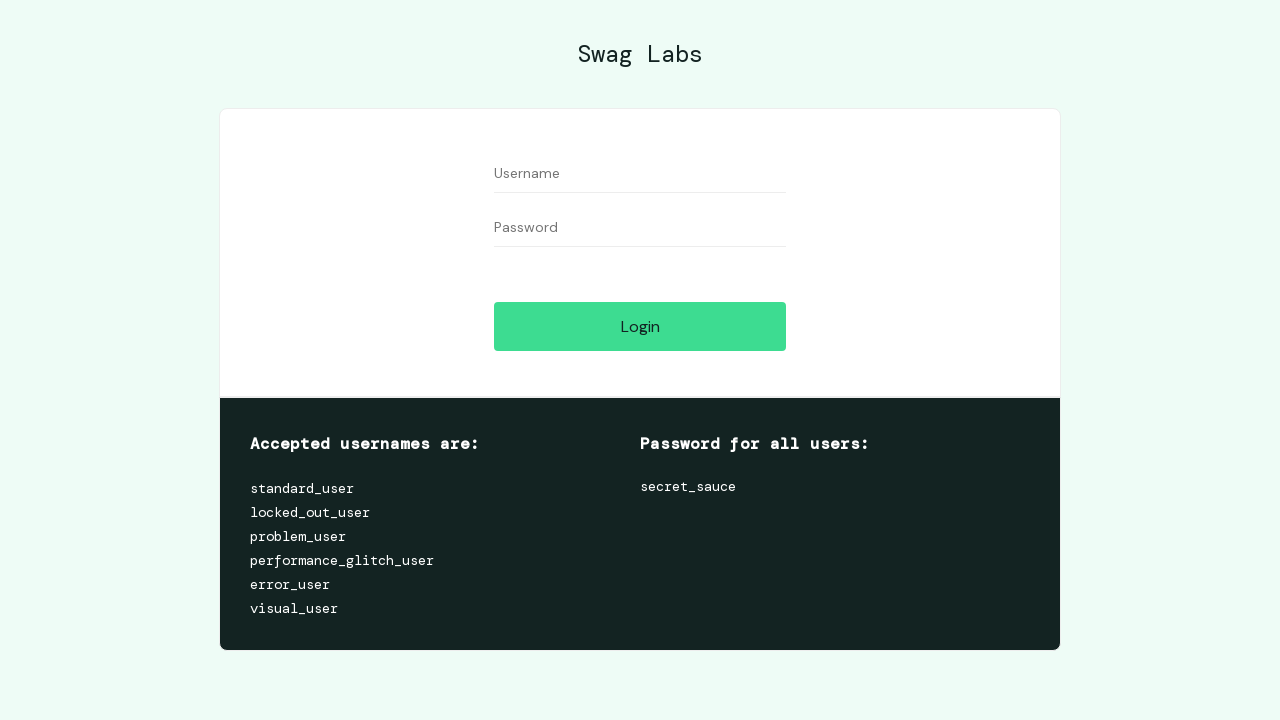

Filled username field with 'standard_user' on #user-name
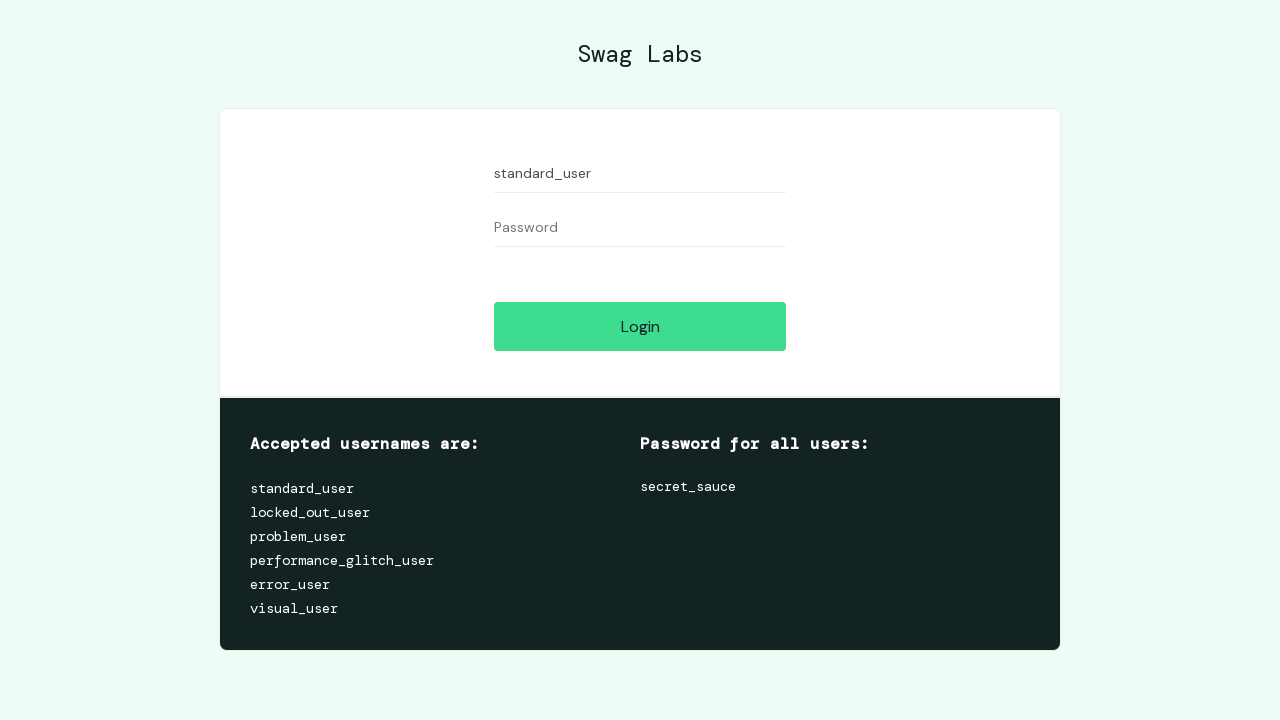

Filled password field with 'secret_sauce' on #password
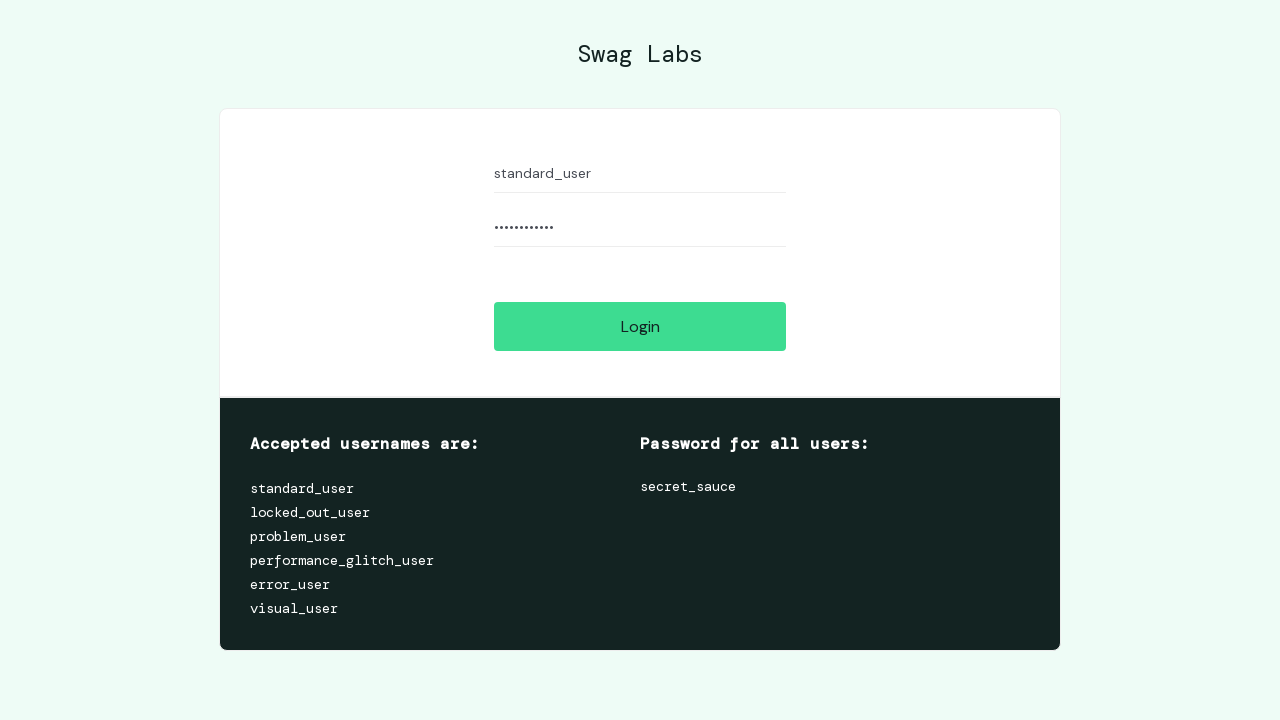

Clicked login button at (640, 326) on #login-button
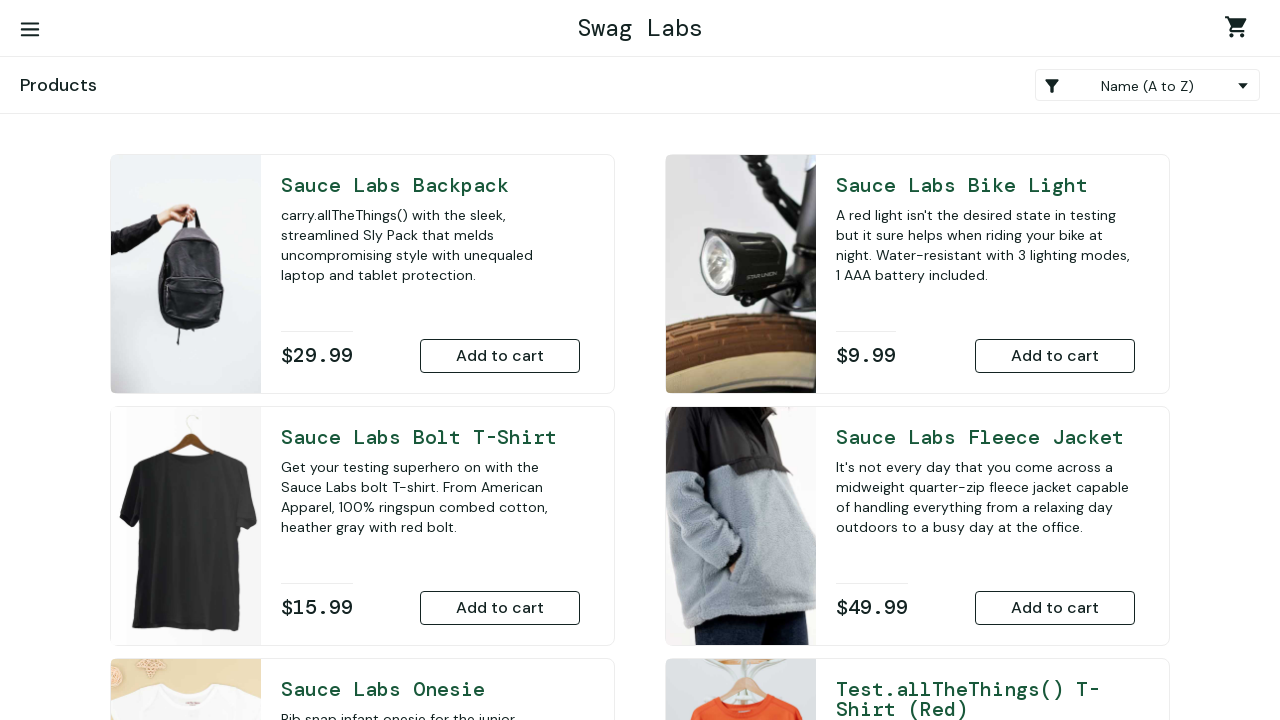

Inventory page loaded successfully
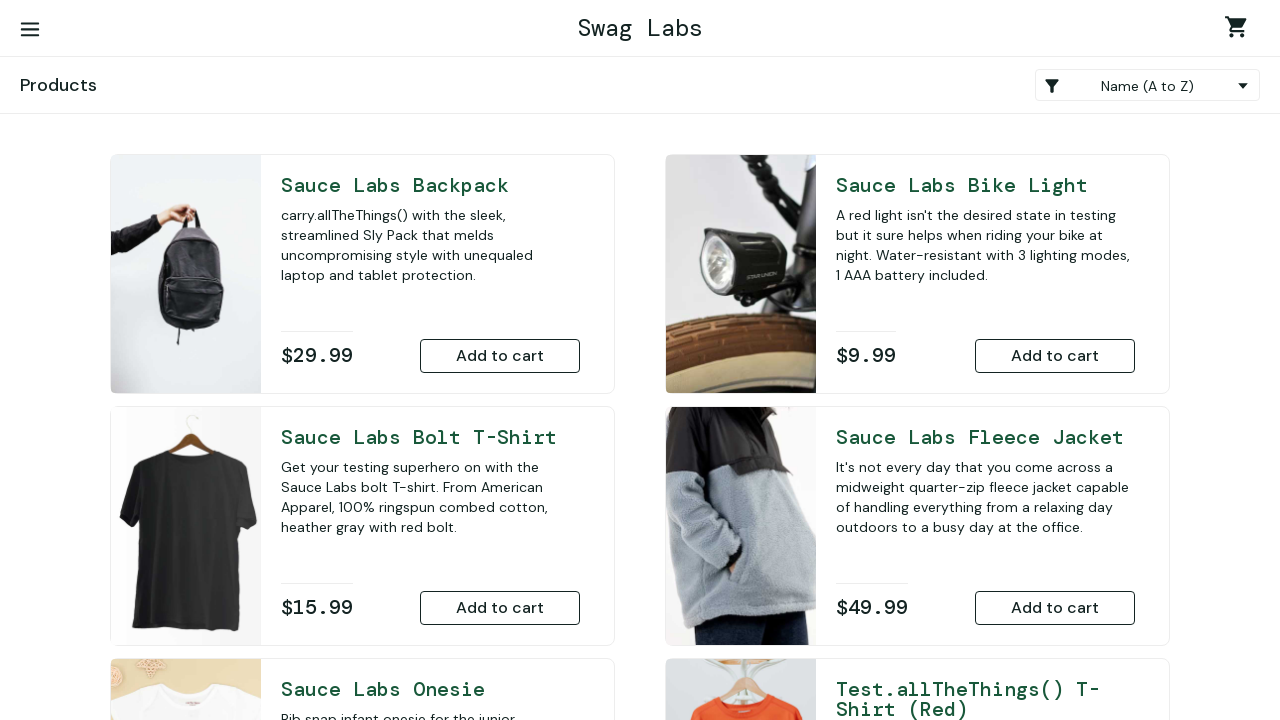

Located all product inventory items
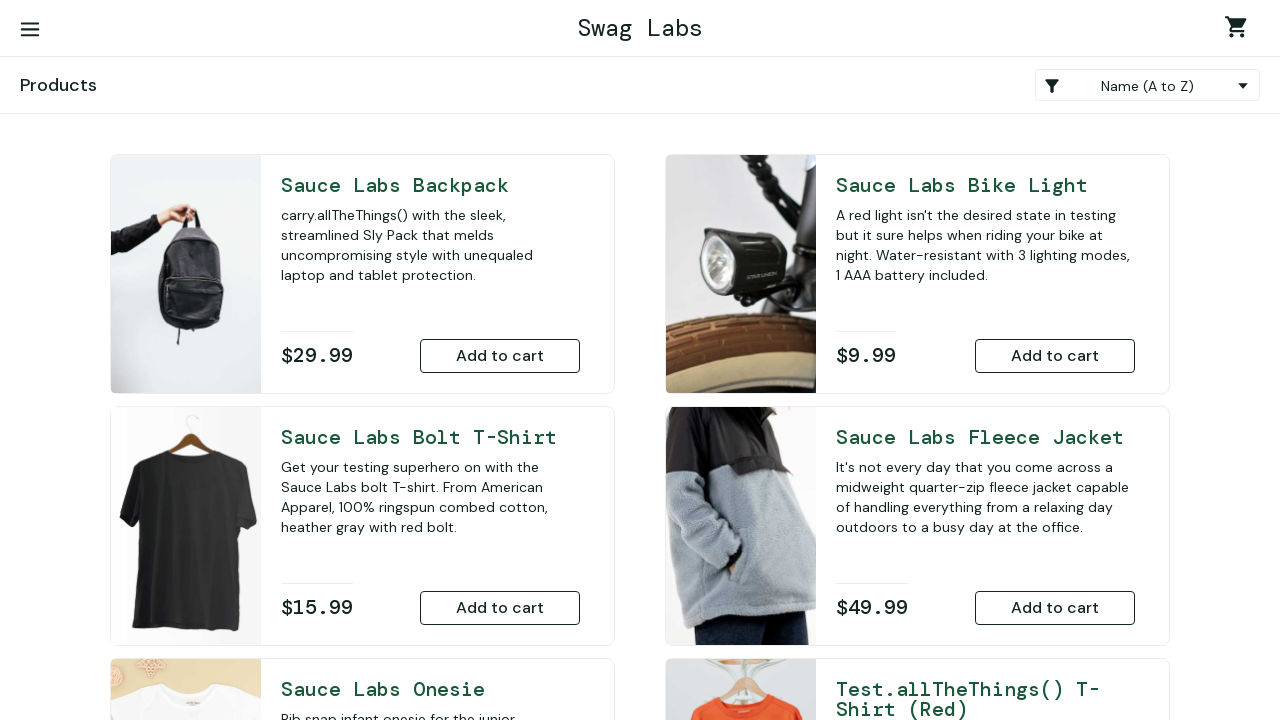

Verified that inventory page displays exactly 6 products
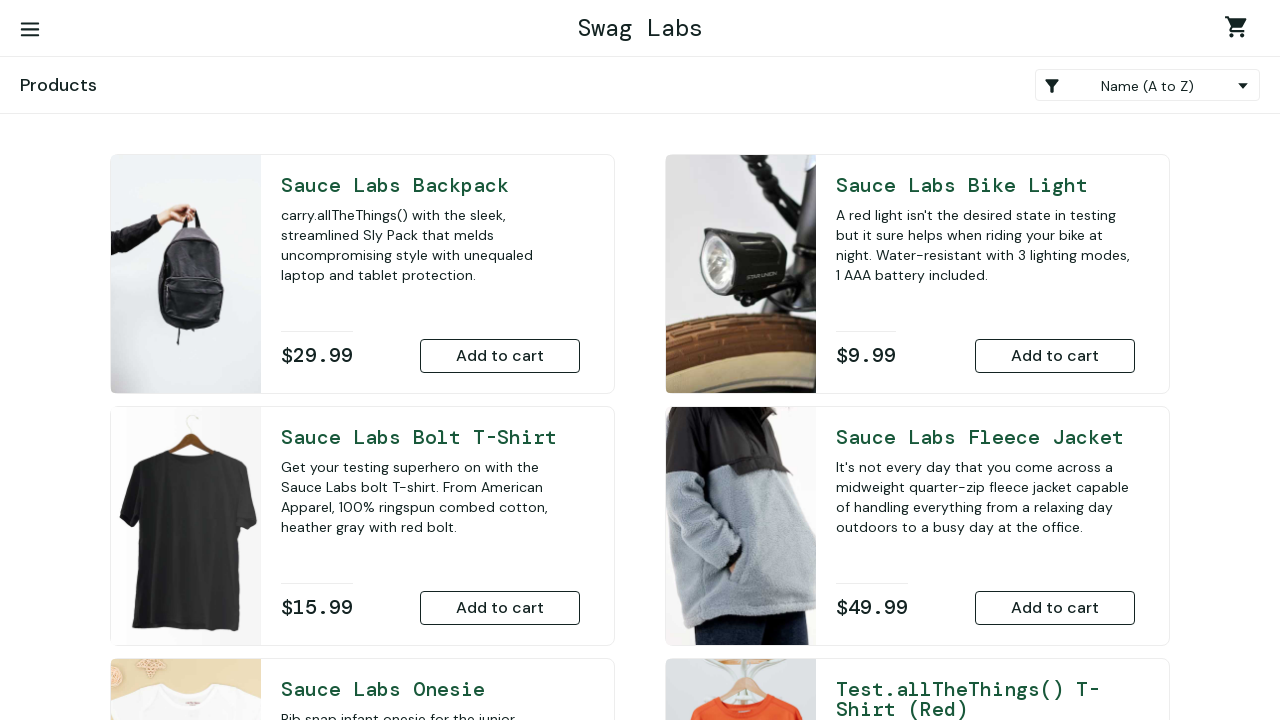

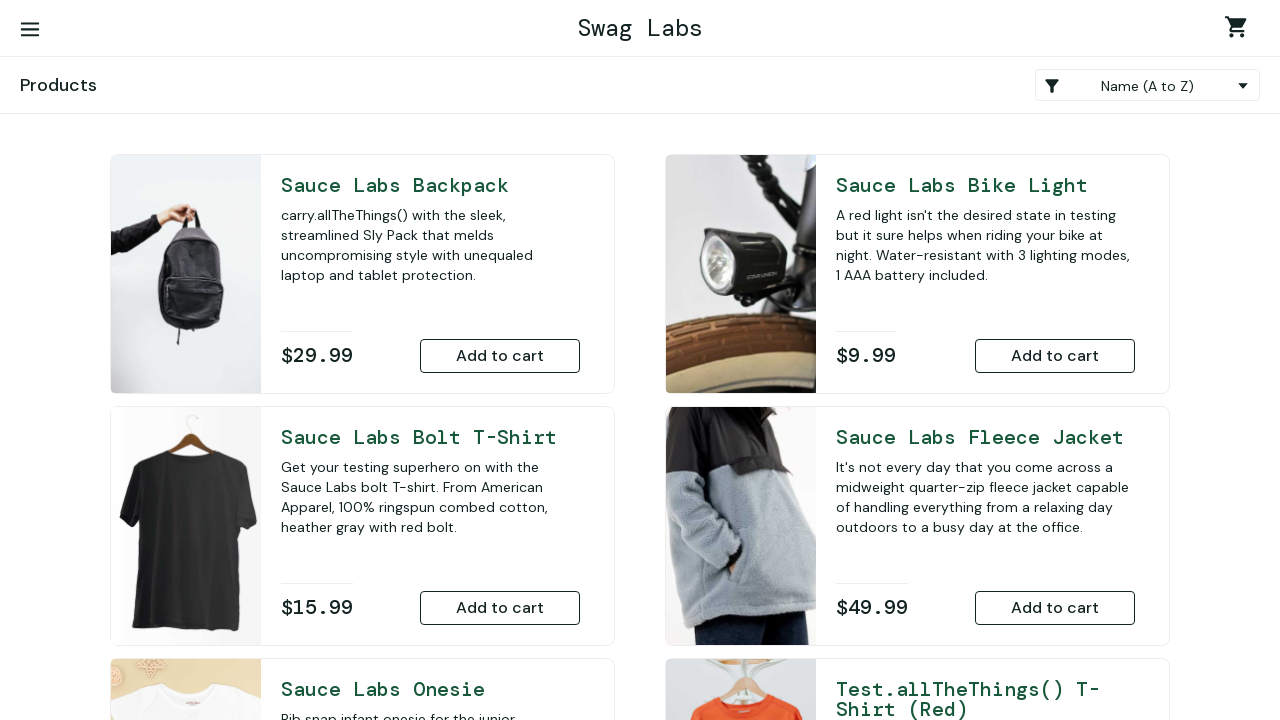